Tests navigation to the Search Languages page and verifies both the URL and page title are correct

Starting URL: https://www.99-bottles-of-beer.net/

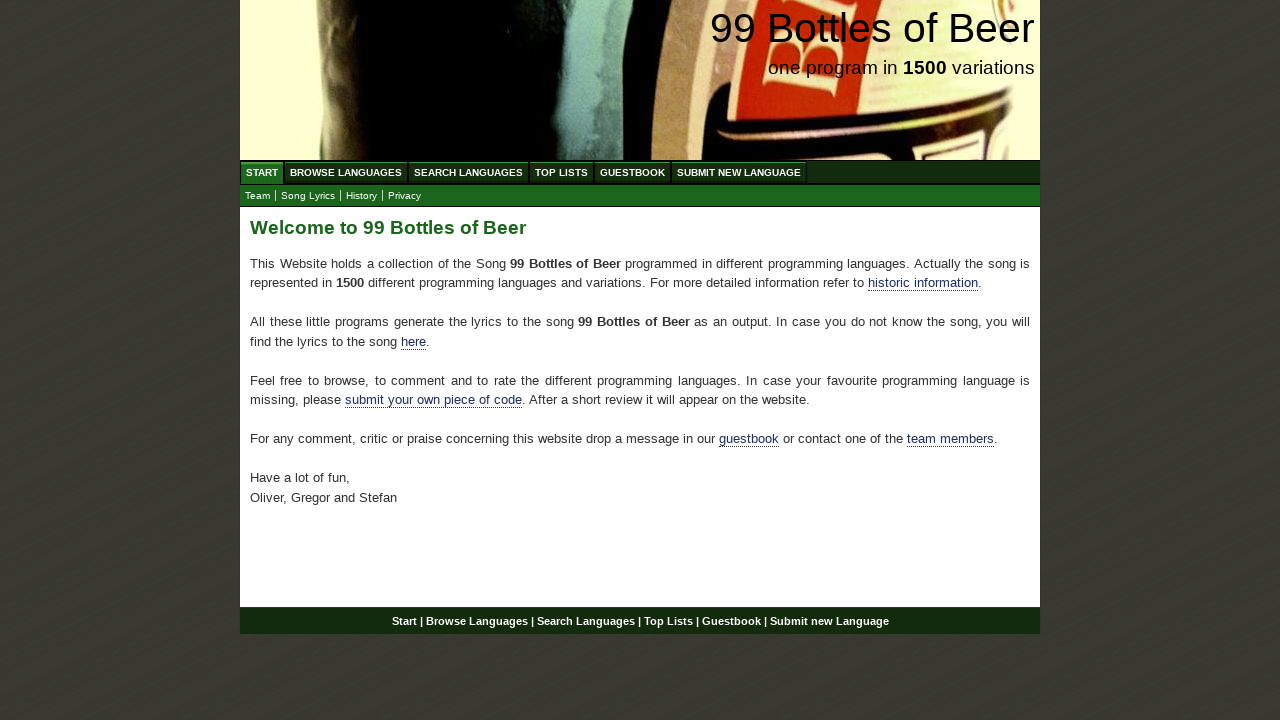

Clicked on Search Languages link at (468, 172) on a[href='/search.html']
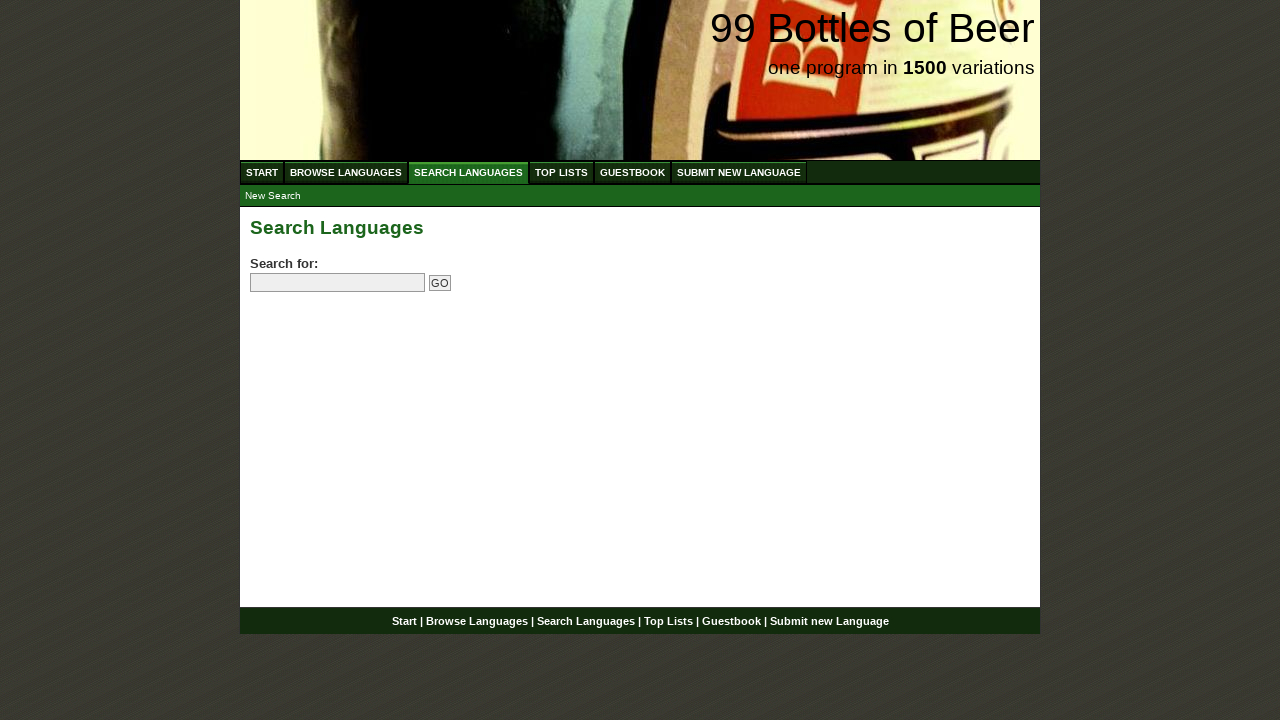

Verified URL is https://www.99-bottles-of-beer.net/search.html
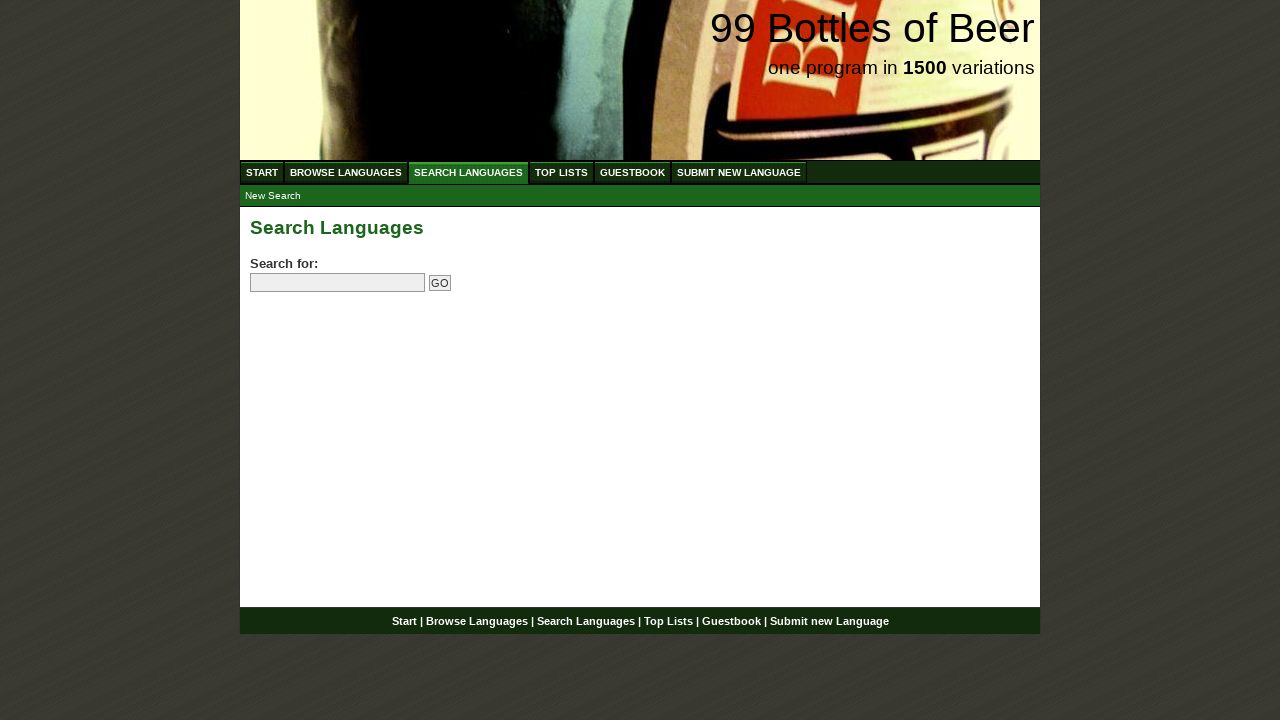

Verified page title is '99 Bottles of Beer | Search Languages'
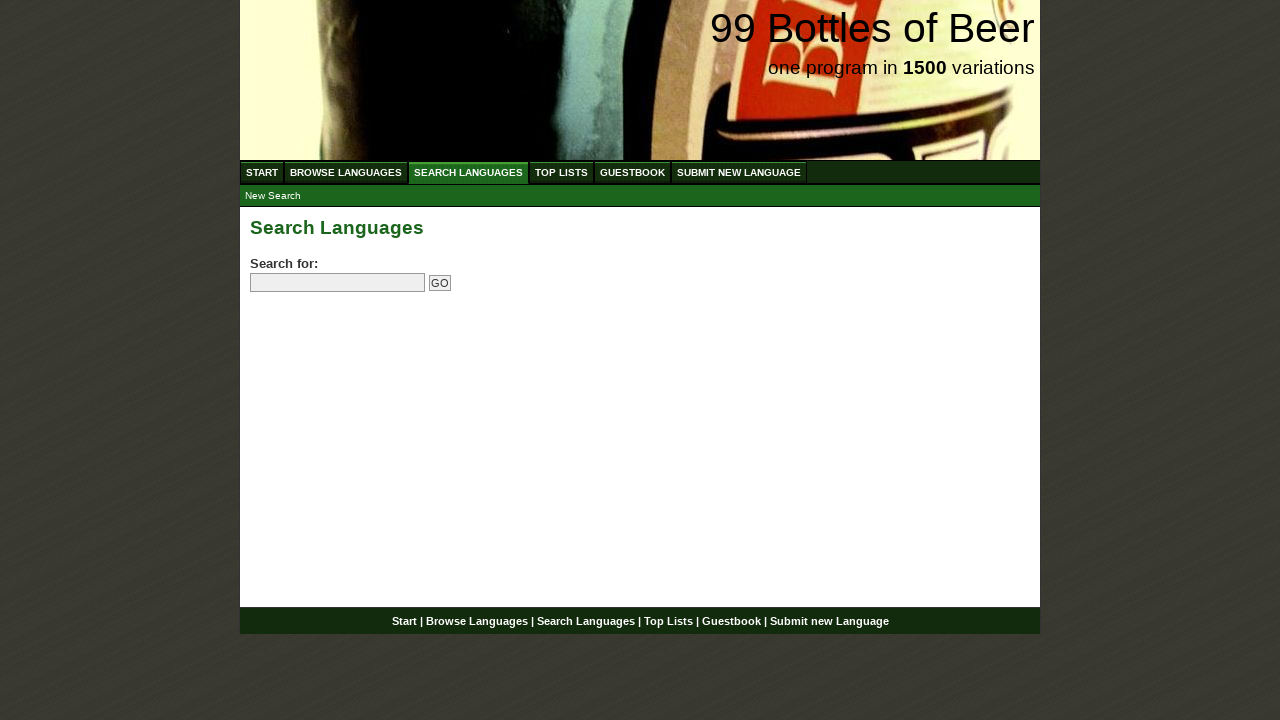

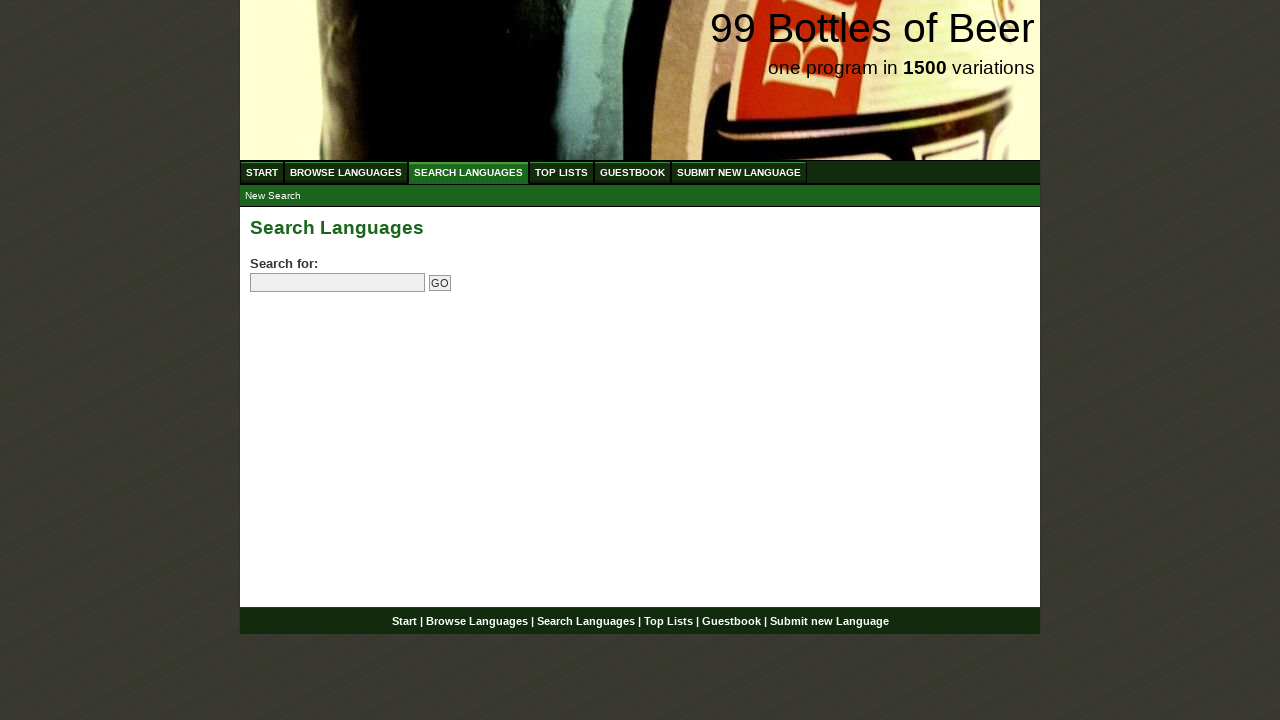